Tests nested iframe handling by navigating to the Frames page, then Nested Frames, switching into the middle frame and verifying content is accessible

Starting URL: https://the-internet.herokuapp.com/

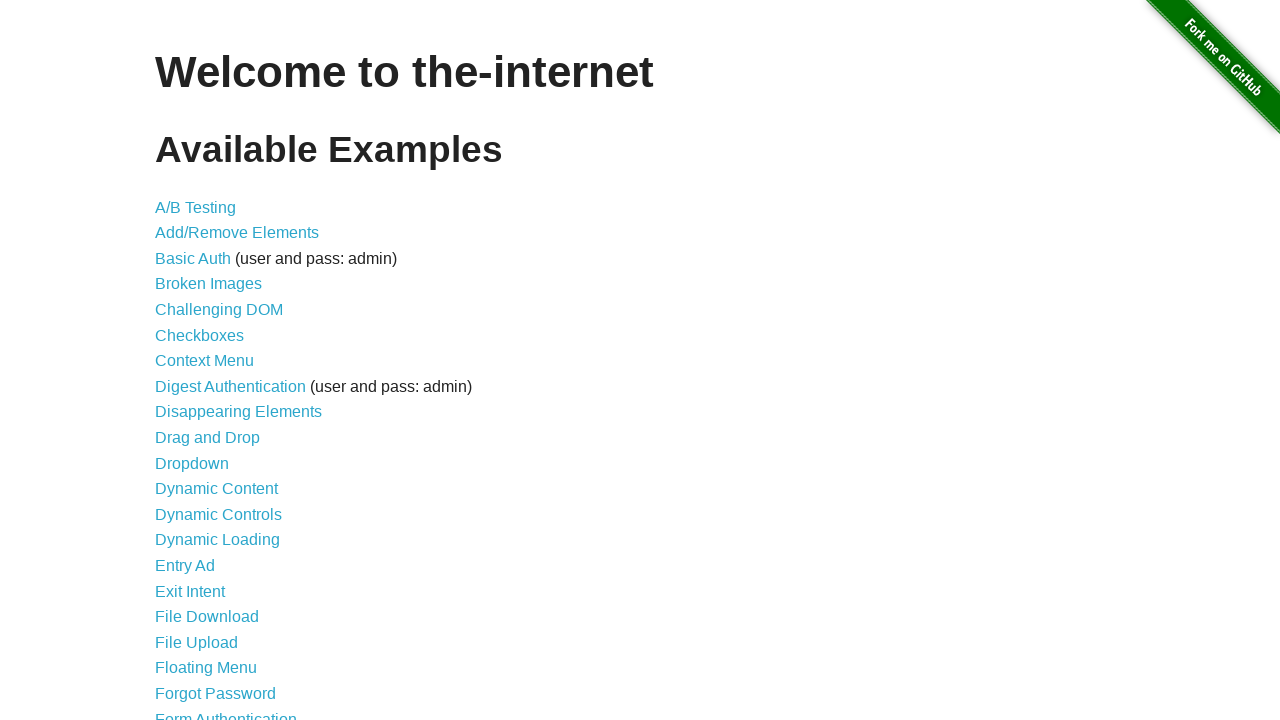

Navigated to the-internet.herokuapp.com home page
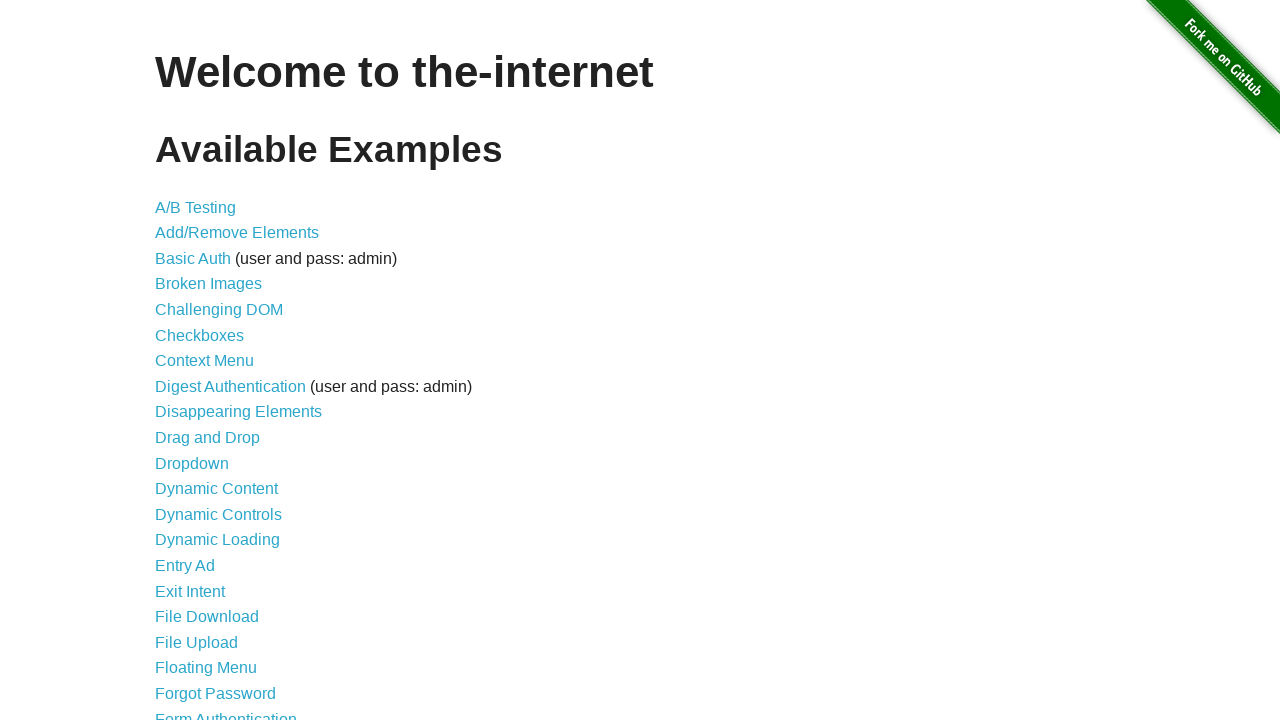

Clicked on Frames link at (182, 361) on xpath=//a[text()='Frames']
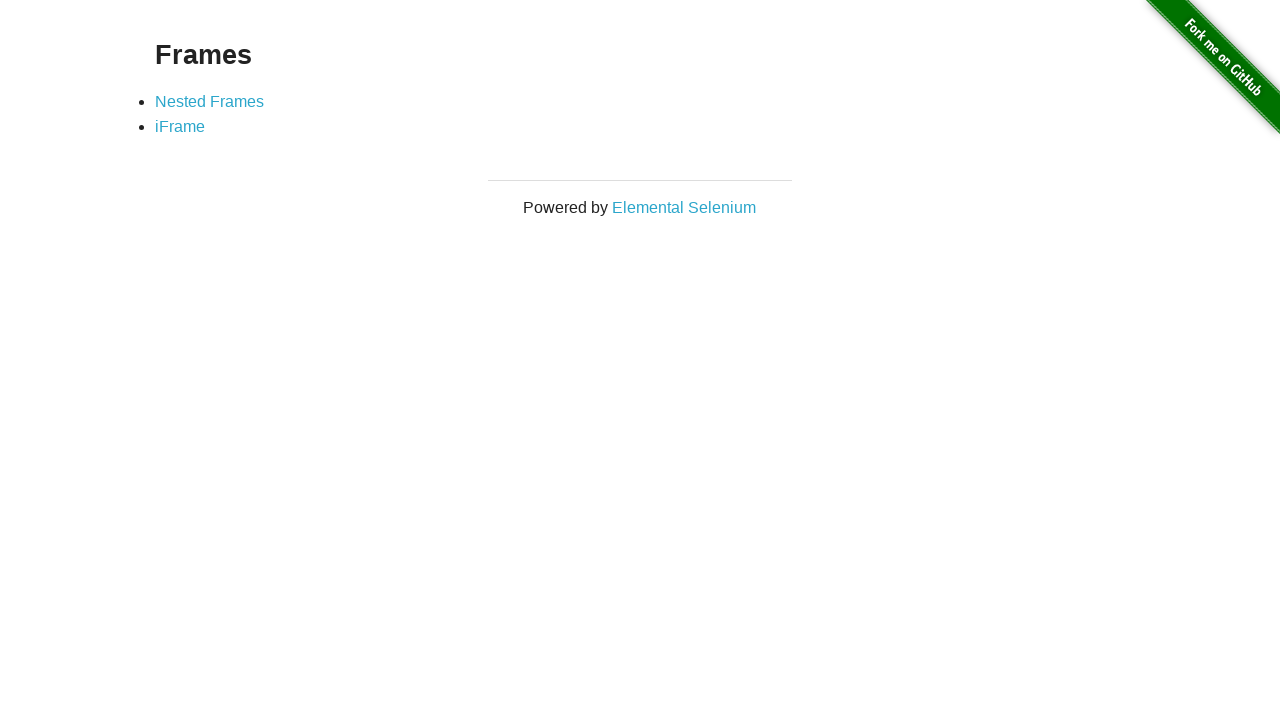

Clicked on Nested Frames link at (210, 101) on xpath=//a[text()='Nested Frames']
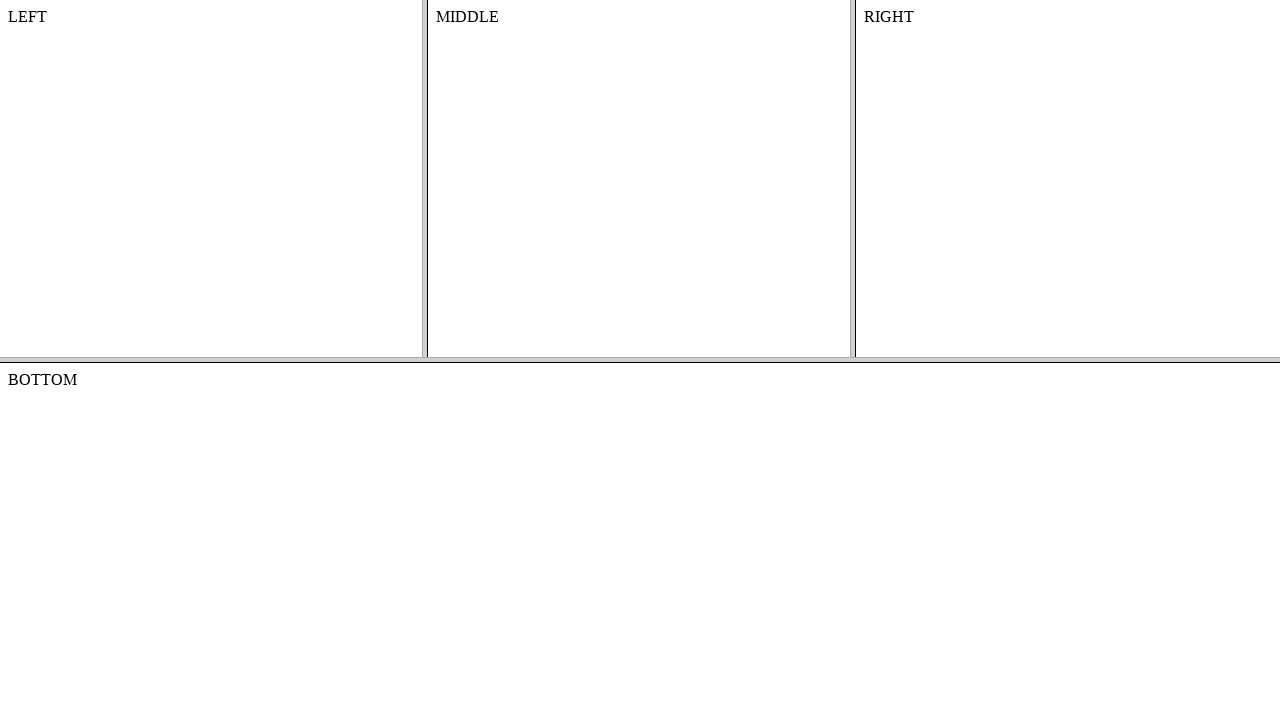

Switched to the top frame
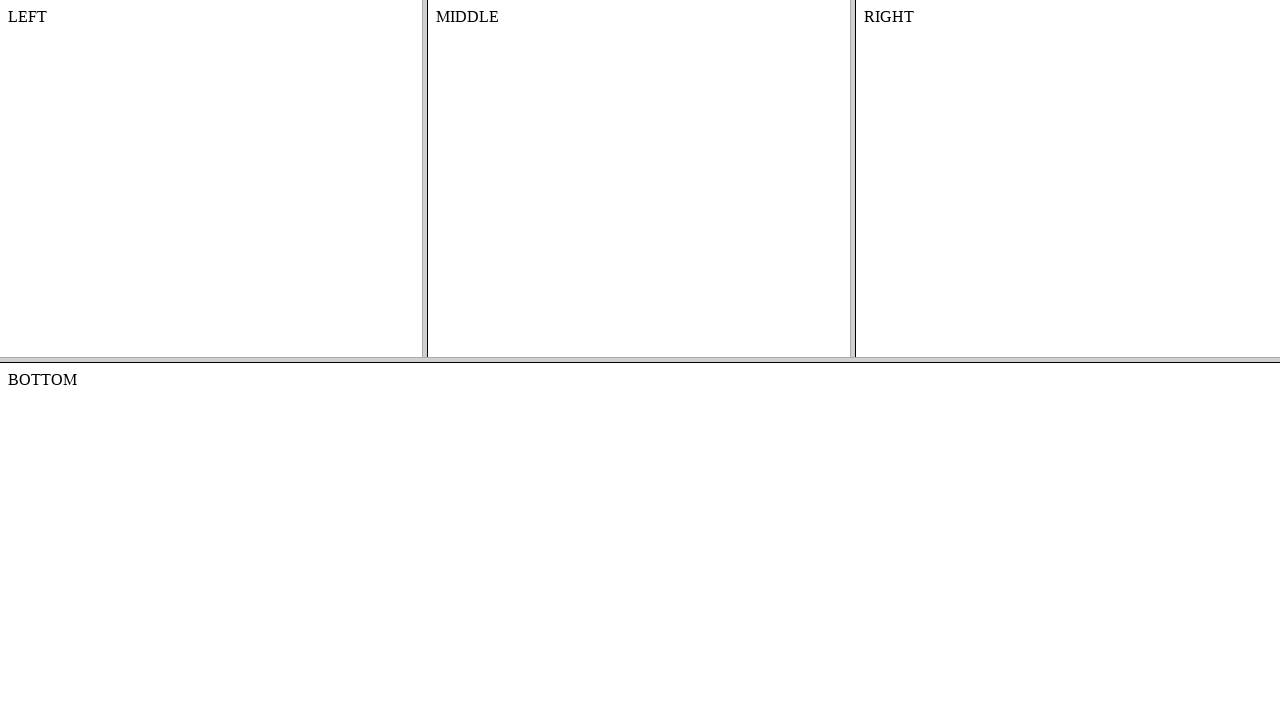

Switched to the middle frame within the top frame
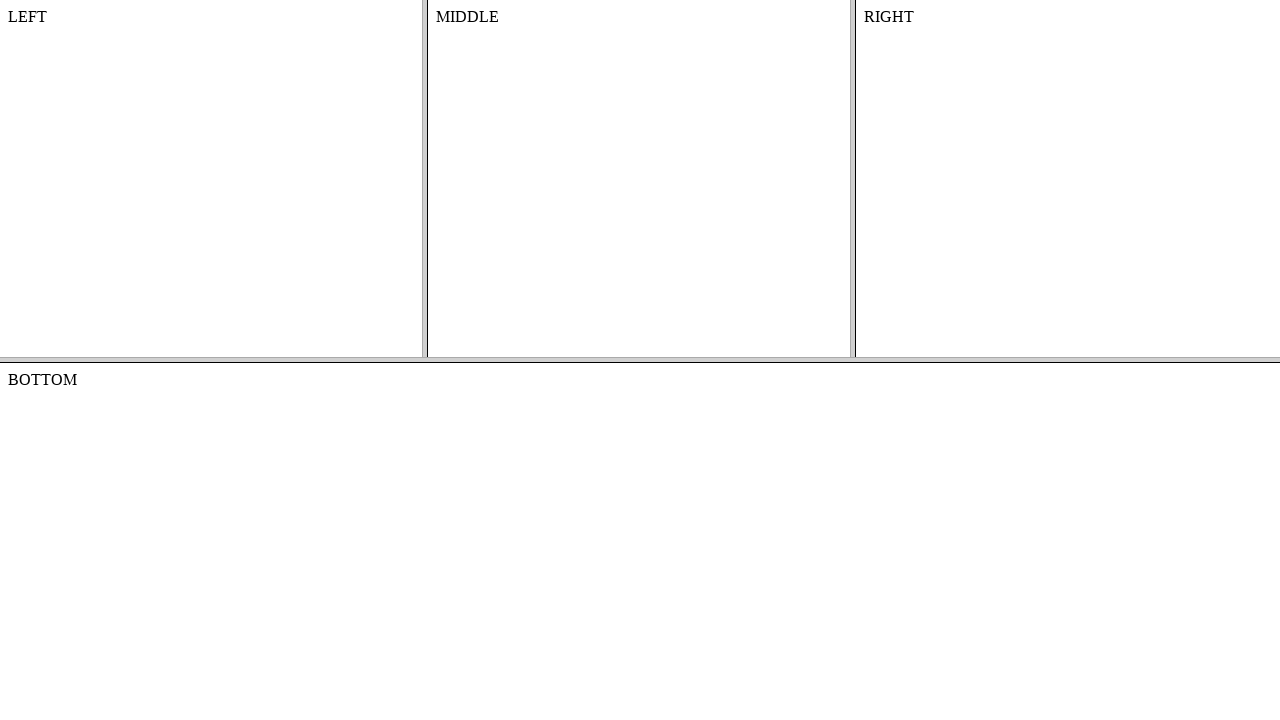

Verified content element is accessible in middle frame
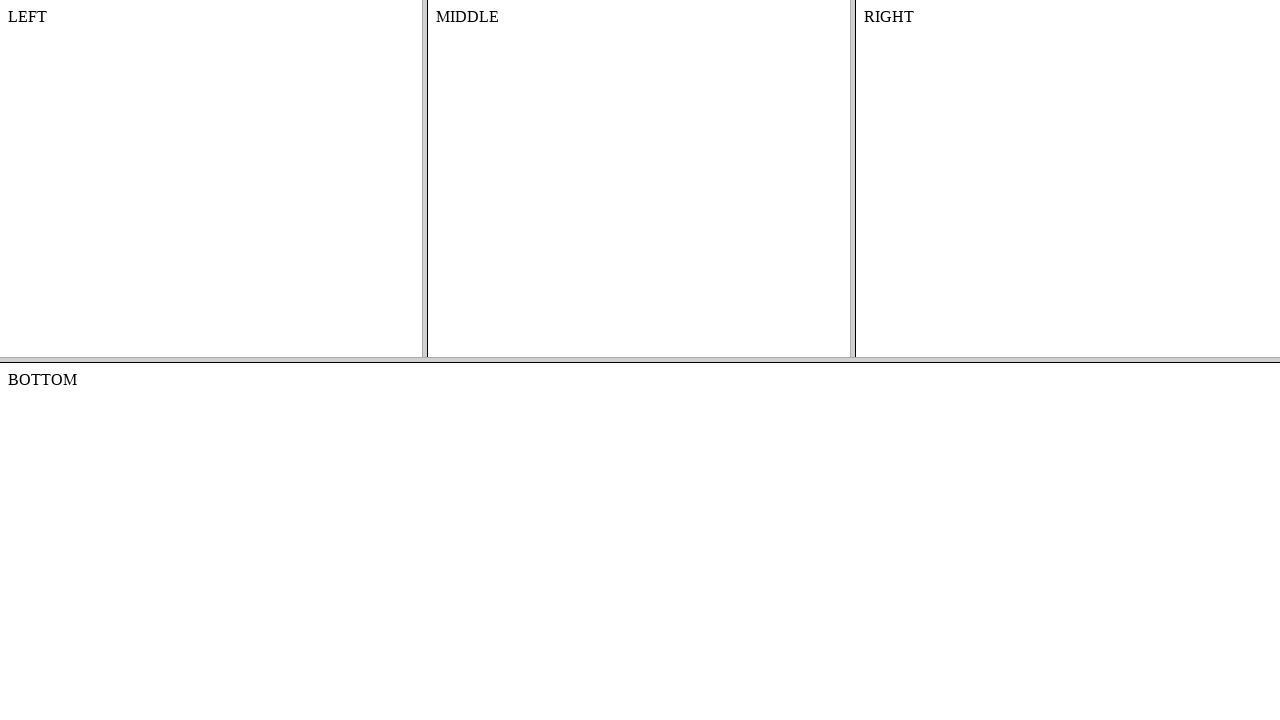

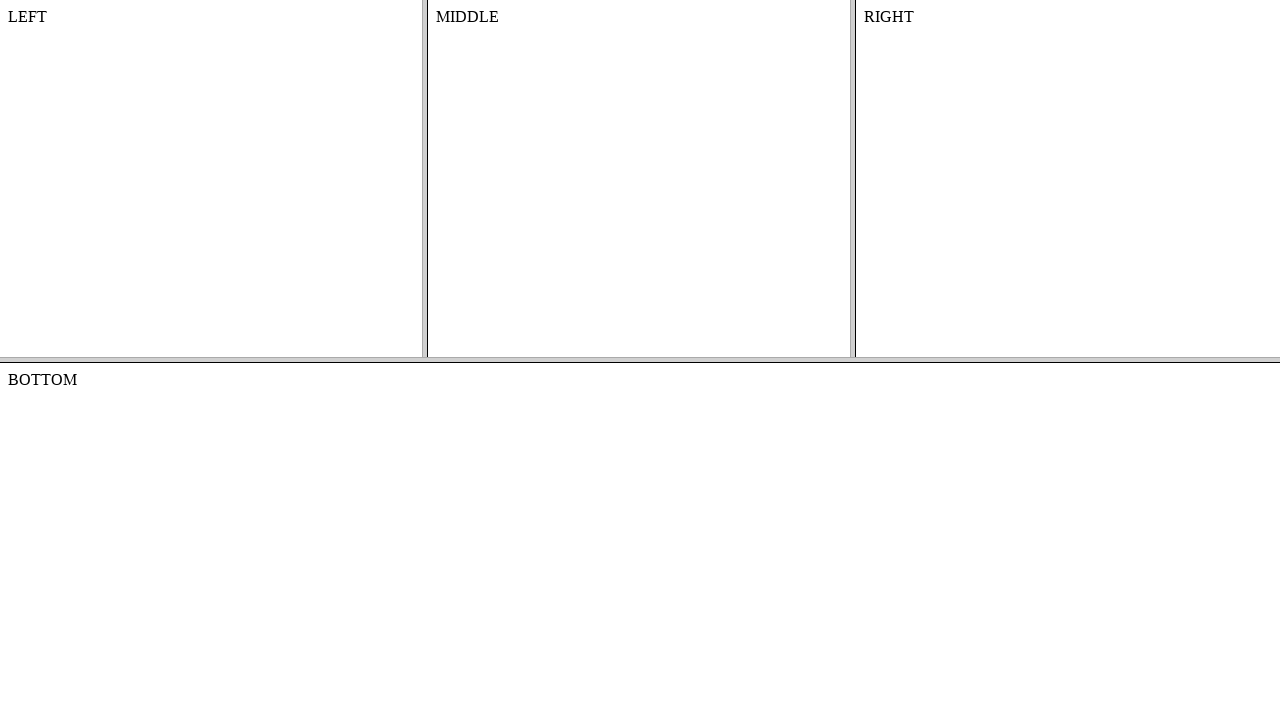